Navigates to a sample file website, clicks through to Excel section, and downloads a sample Excel file

Starting URL: https://samplelib.com/sample-jpeg.html

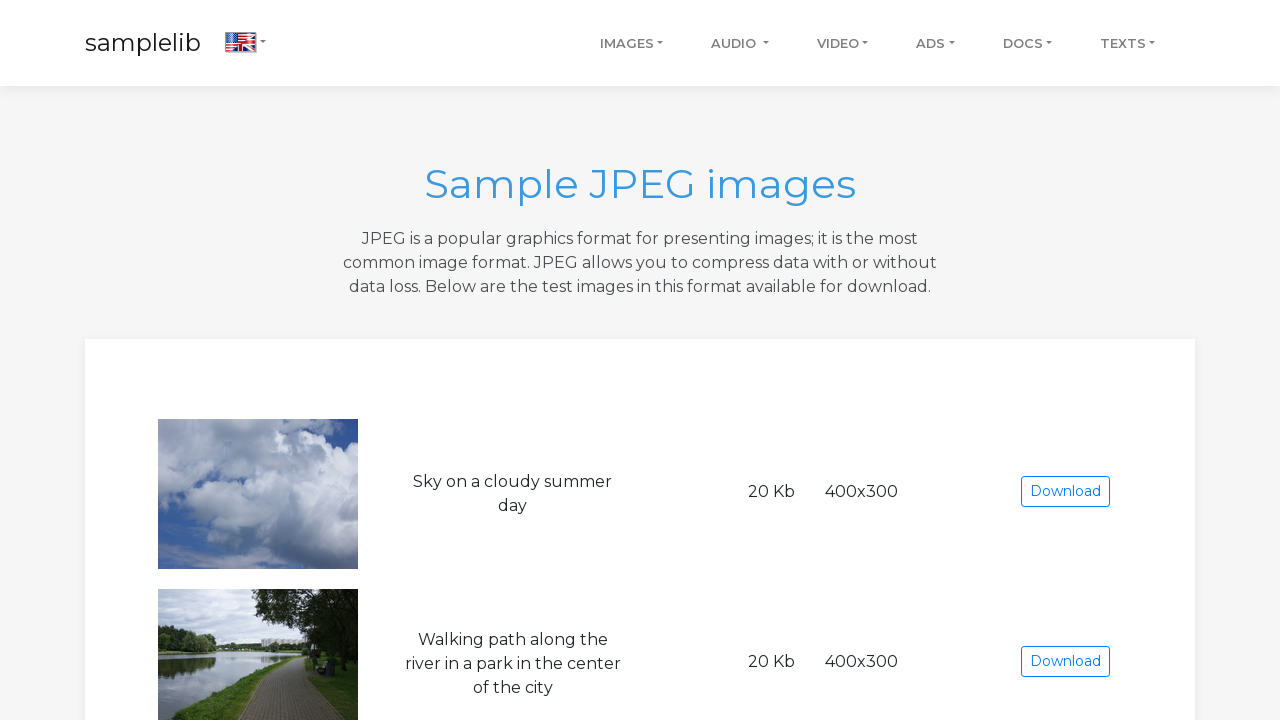

Clicked on docs link at (1027, 43) on xpath=//ul//li//a[text()='docs']
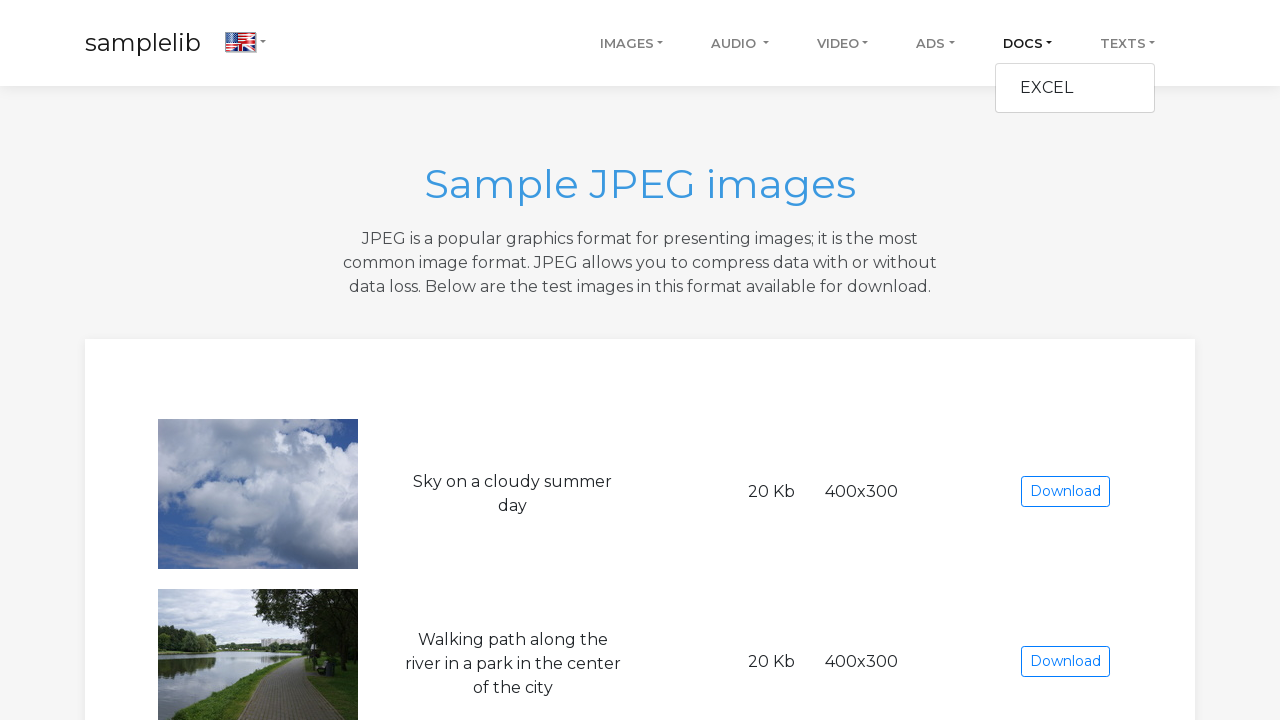

Clicked on Excel section link at (1074, 88) on xpath=//a[text()='Excel']
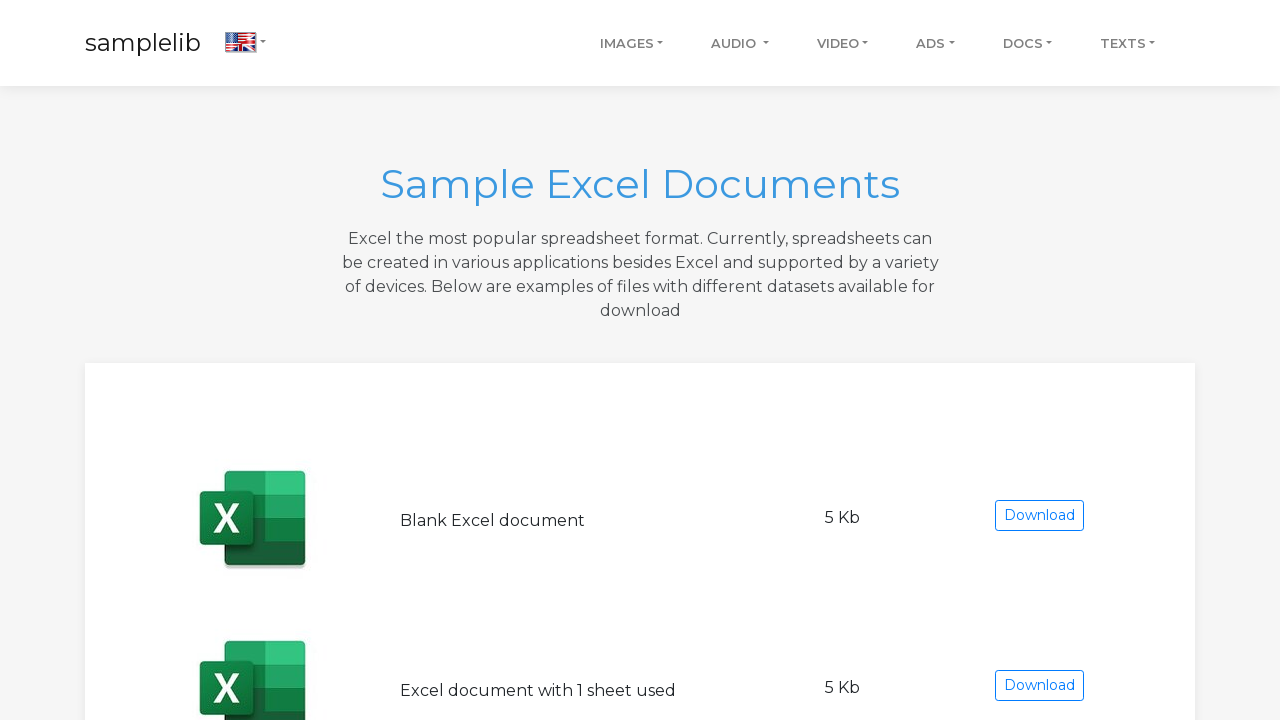

Clicked the first download button to download sample Excel file at (1040, 516) on (//a[@class='btn btn-outline-primary btn-sm'])[1]
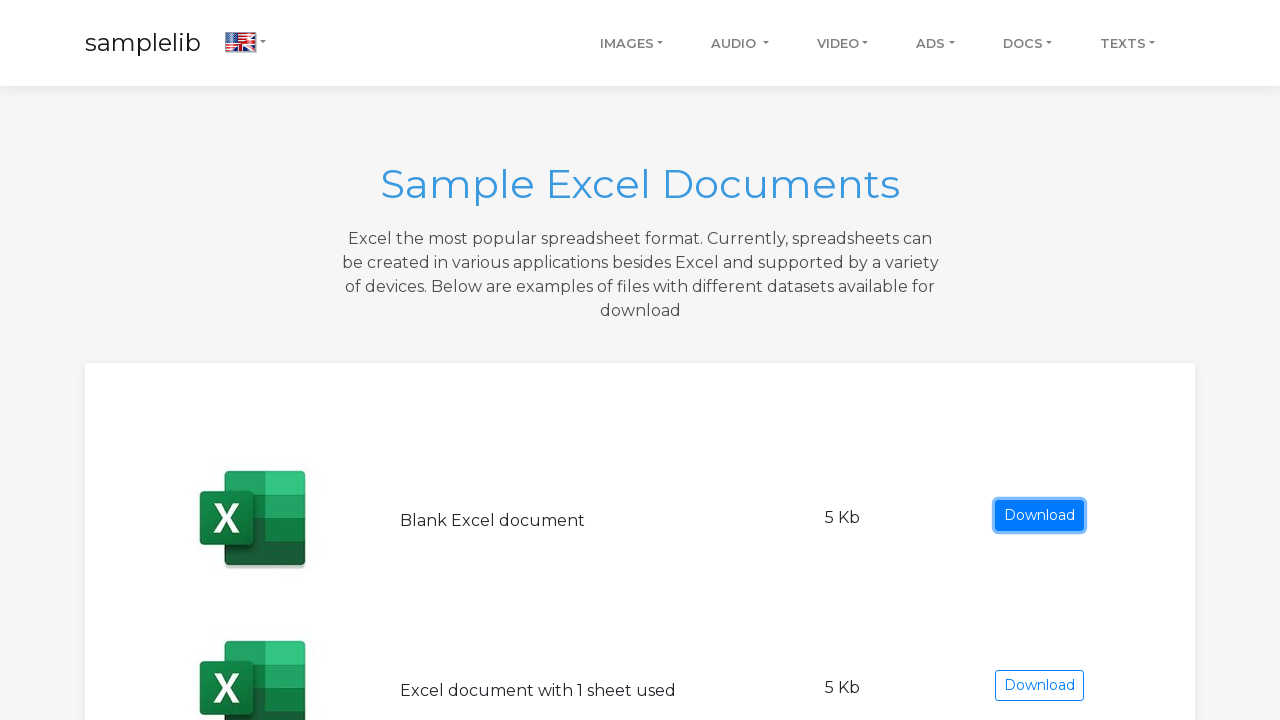

Waited for download to complete
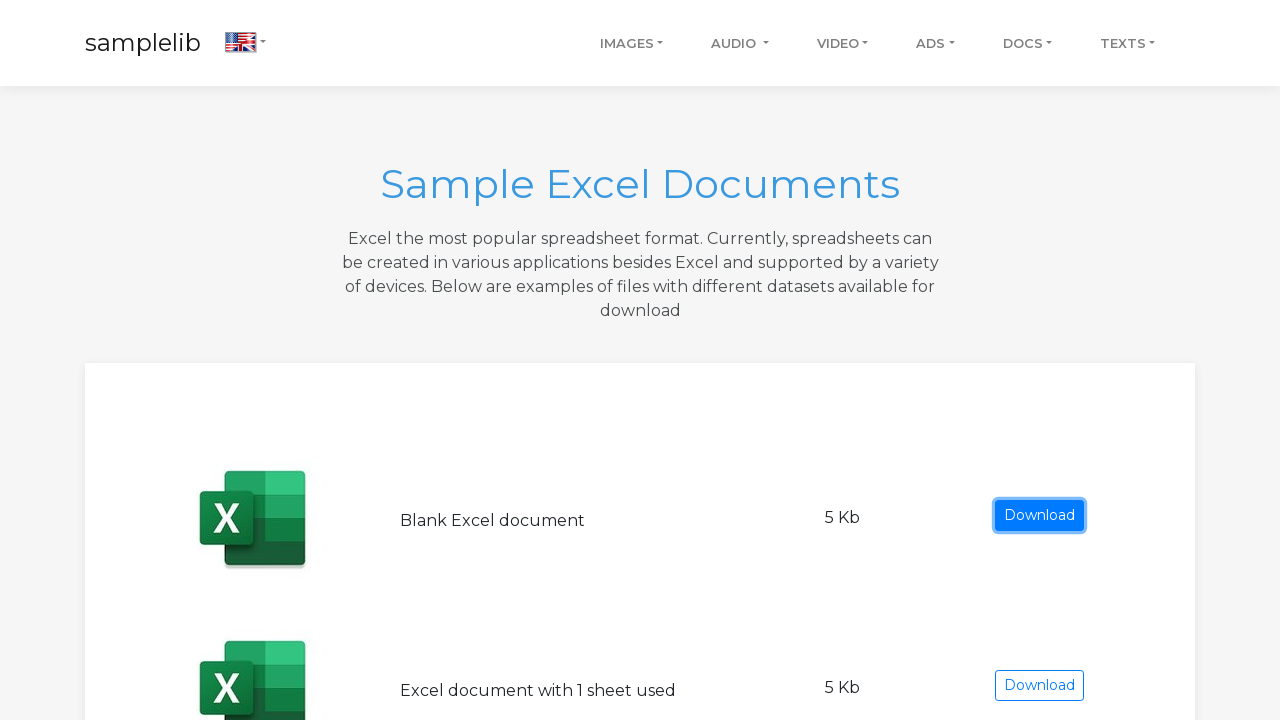

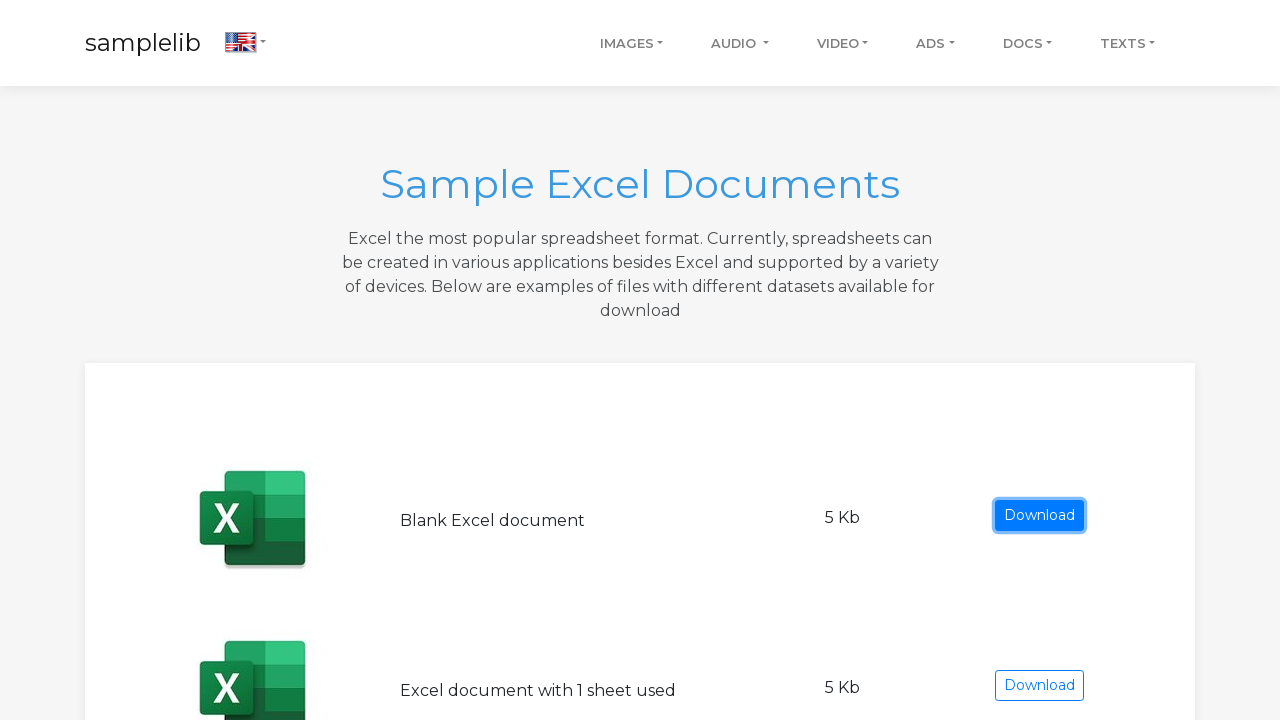